Tests waiting for network idle state after clicking an AJAX button before verifying the success message

Starting URL: http://uitestingplayground.com/ajax

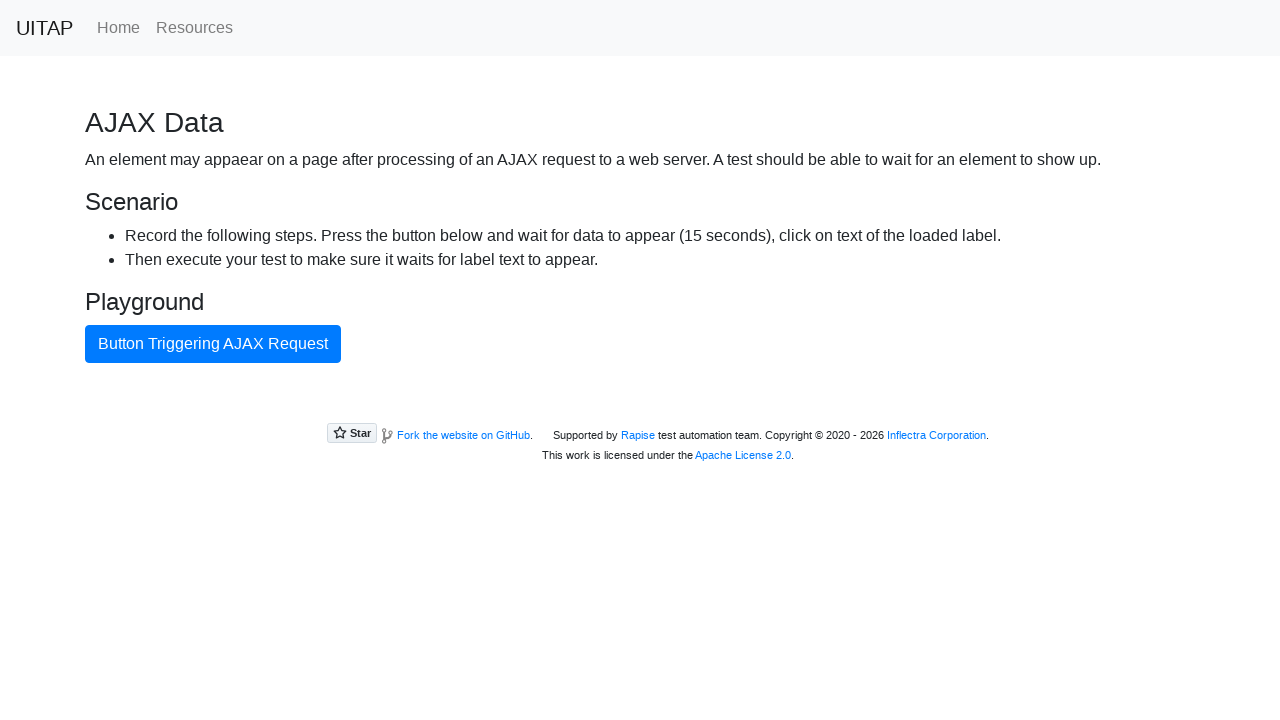

Clicked AJAX button to trigger network request at (213, 344) on internal:role=button[name="Button Triggering AJAX Request"i]
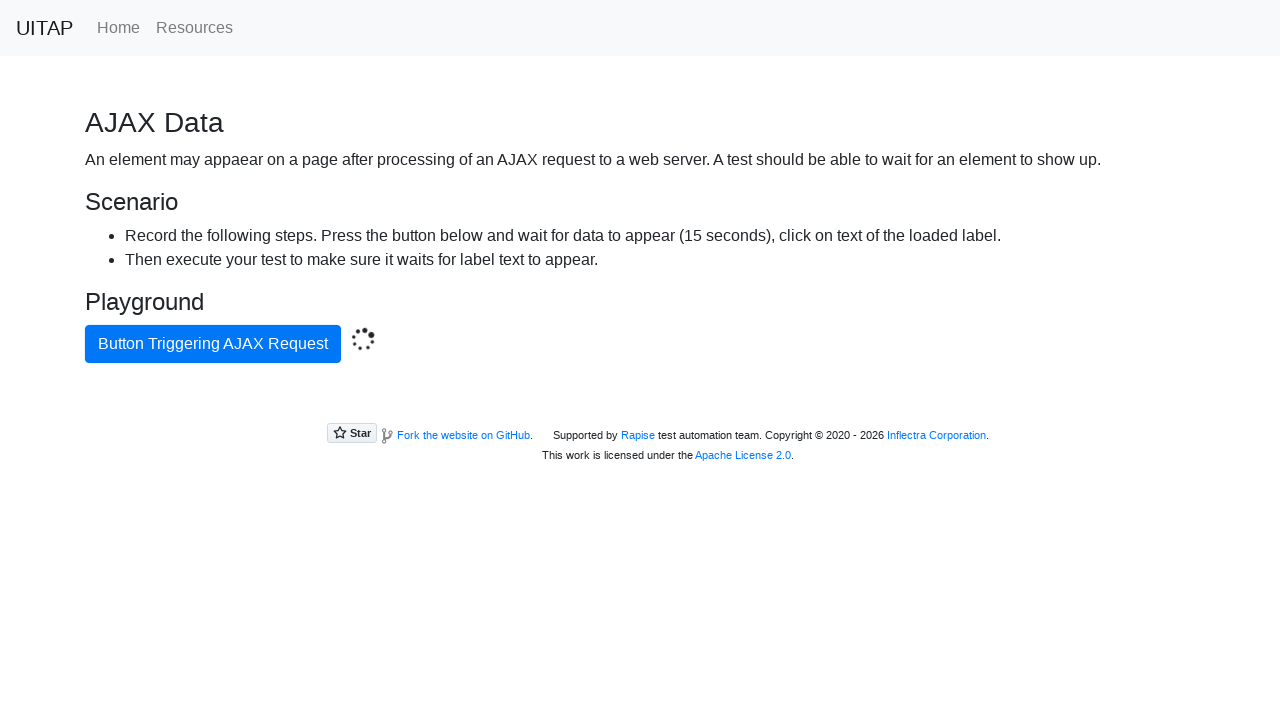

Waited for network idle state after AJAX request
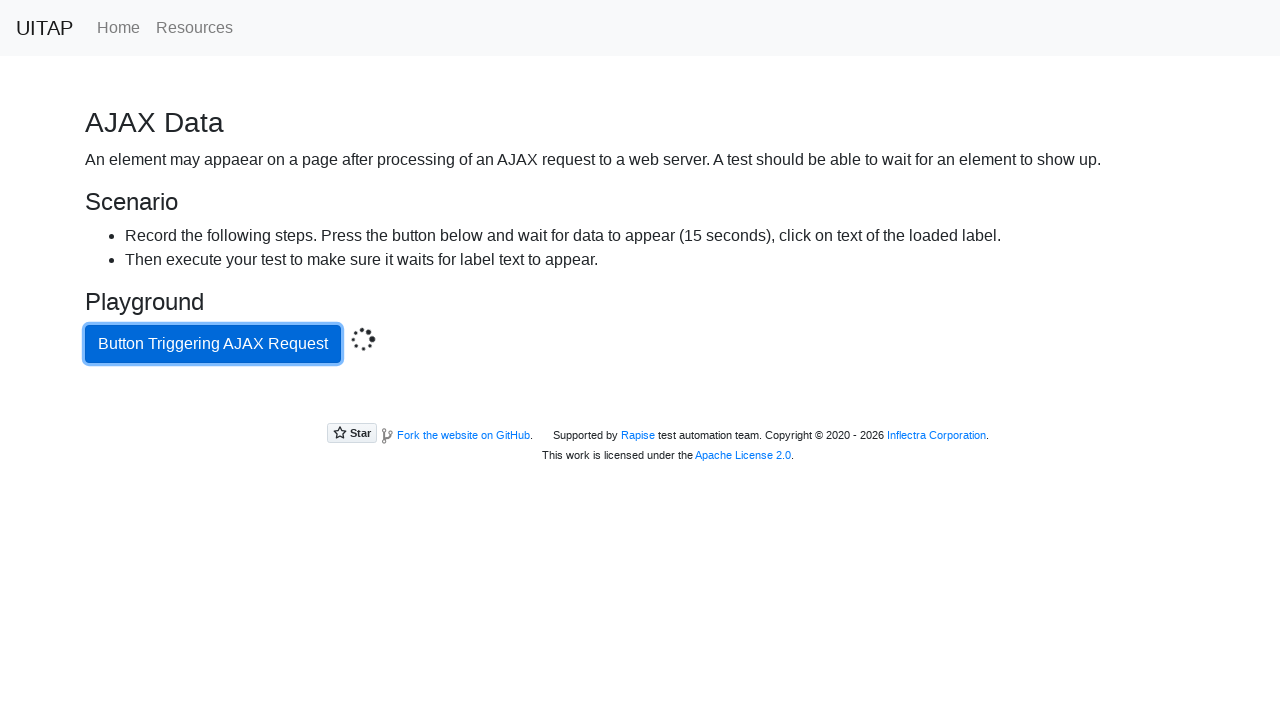

Located success message element
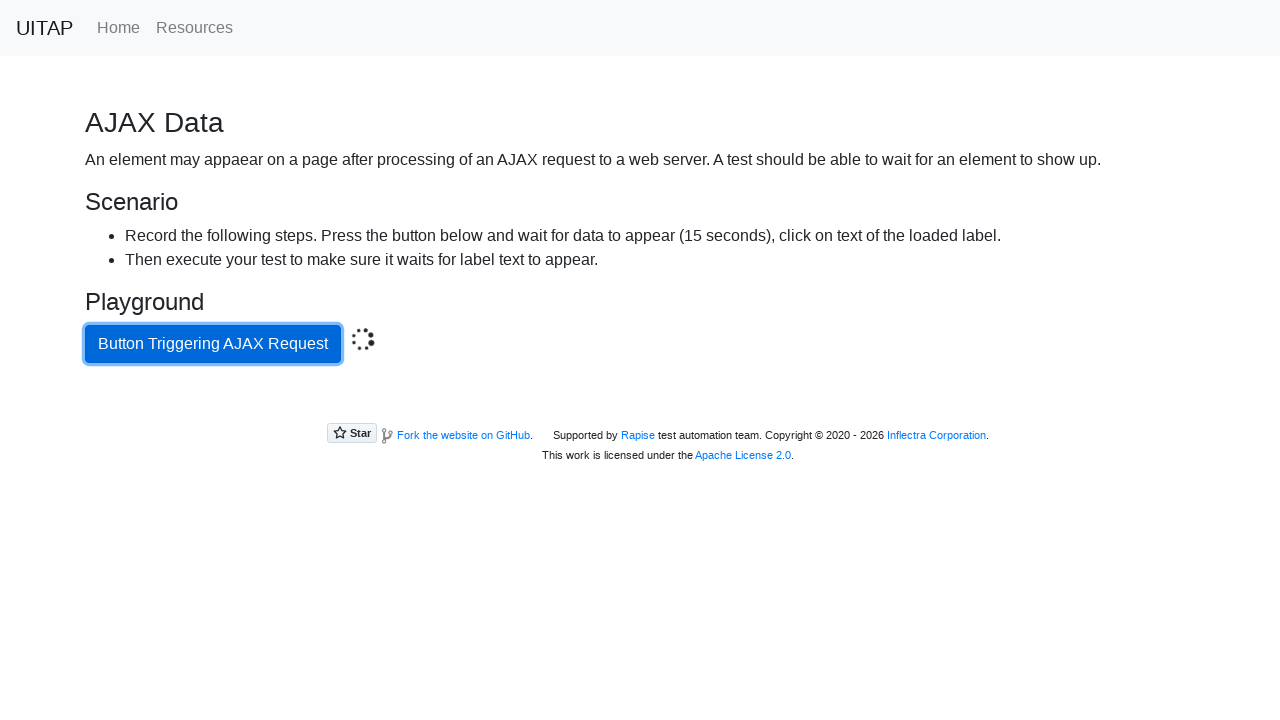

Verified success message text matches expected value
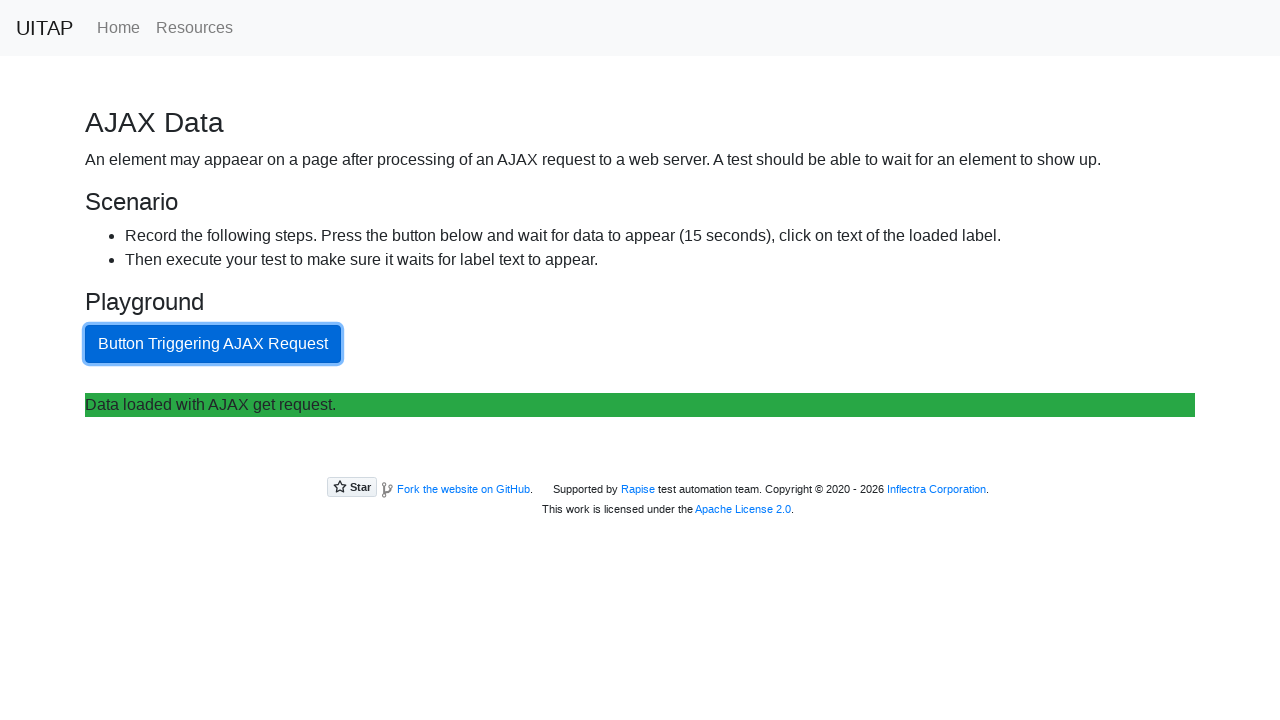

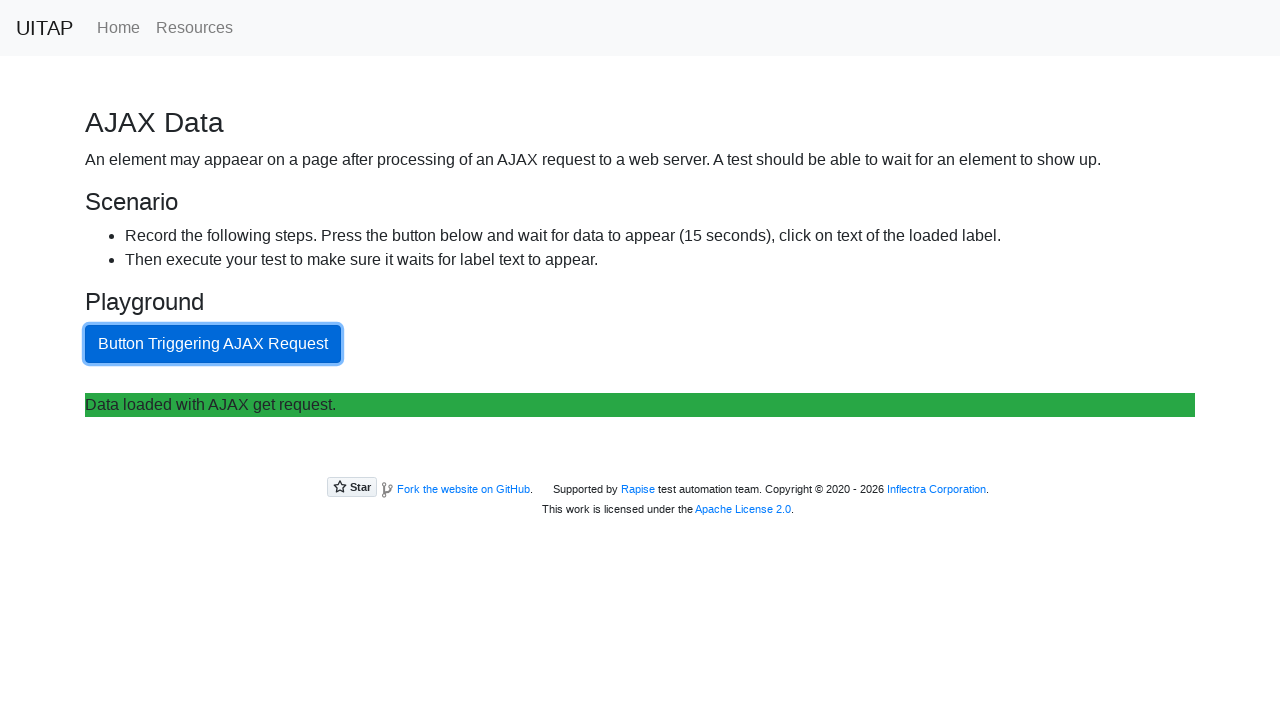